Tests adding a new record to a web table by clicking the add button and filling in user information fields including name, email, age, salary, and department

Starting URL: https://demoqa.com/webtables

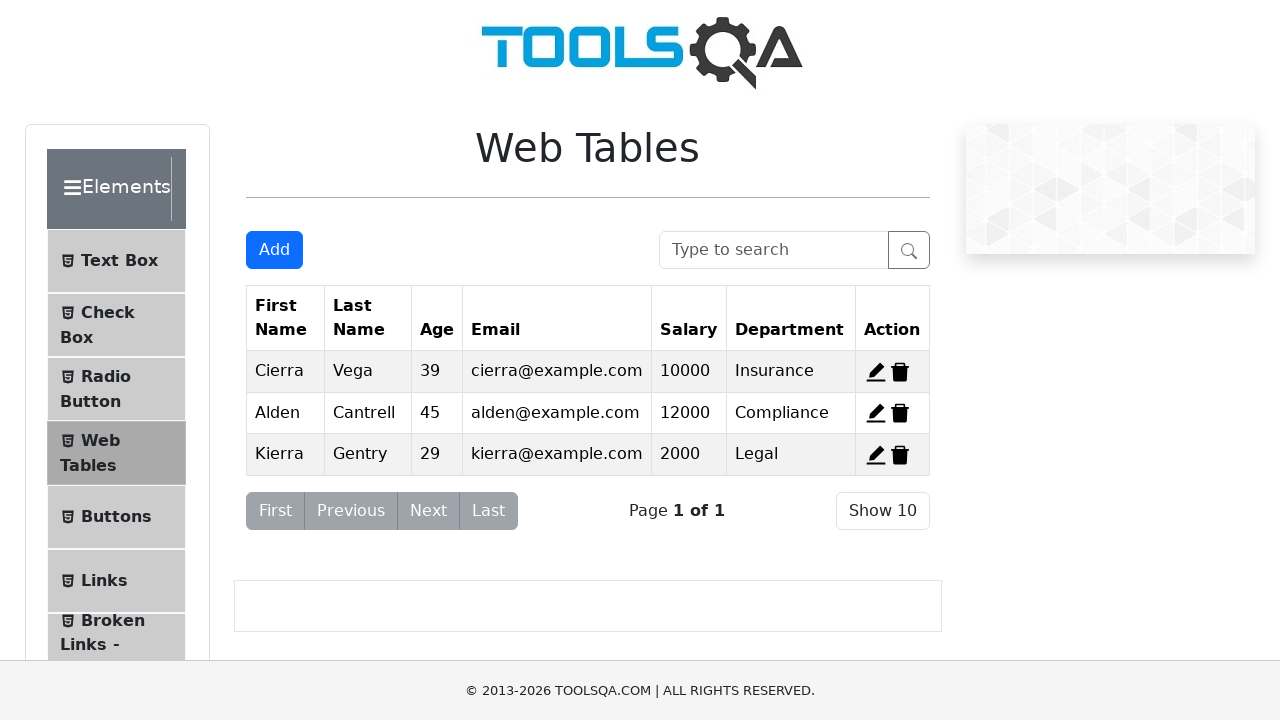

Clicked Add button to open new record form at (274, 250) on #addNewRecordButton
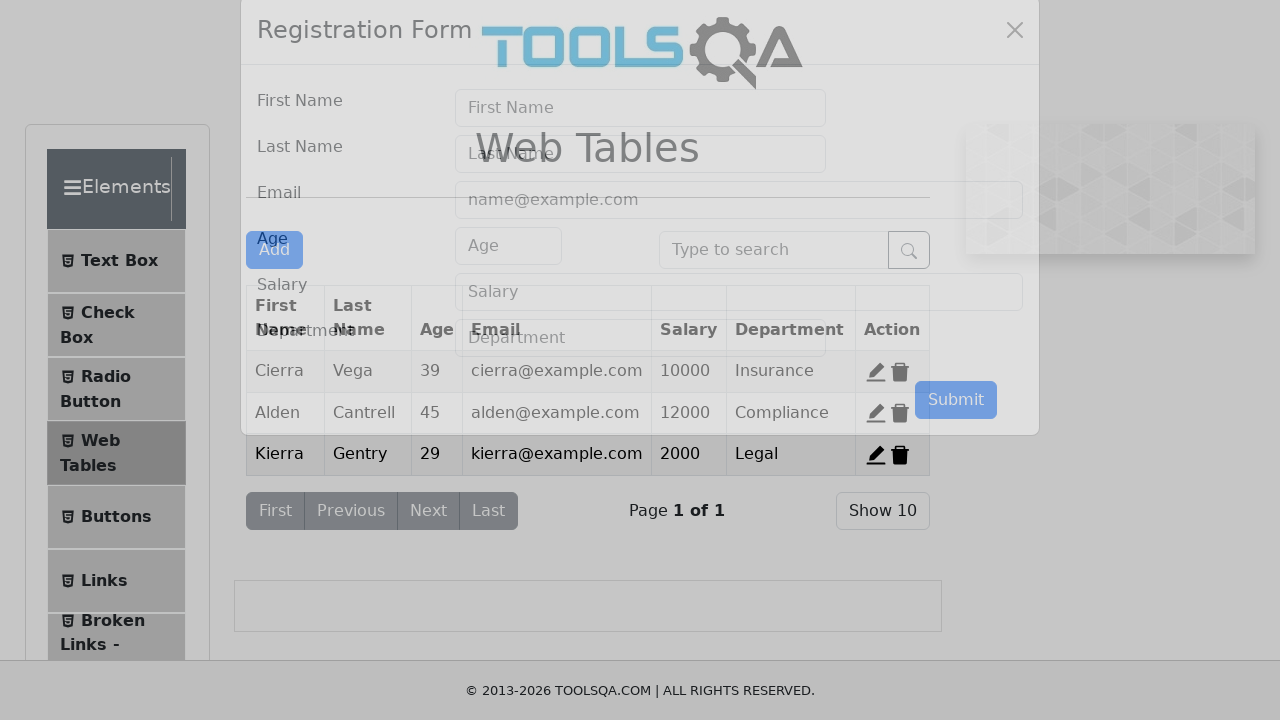

Filled first name field with 'John' on #firstName
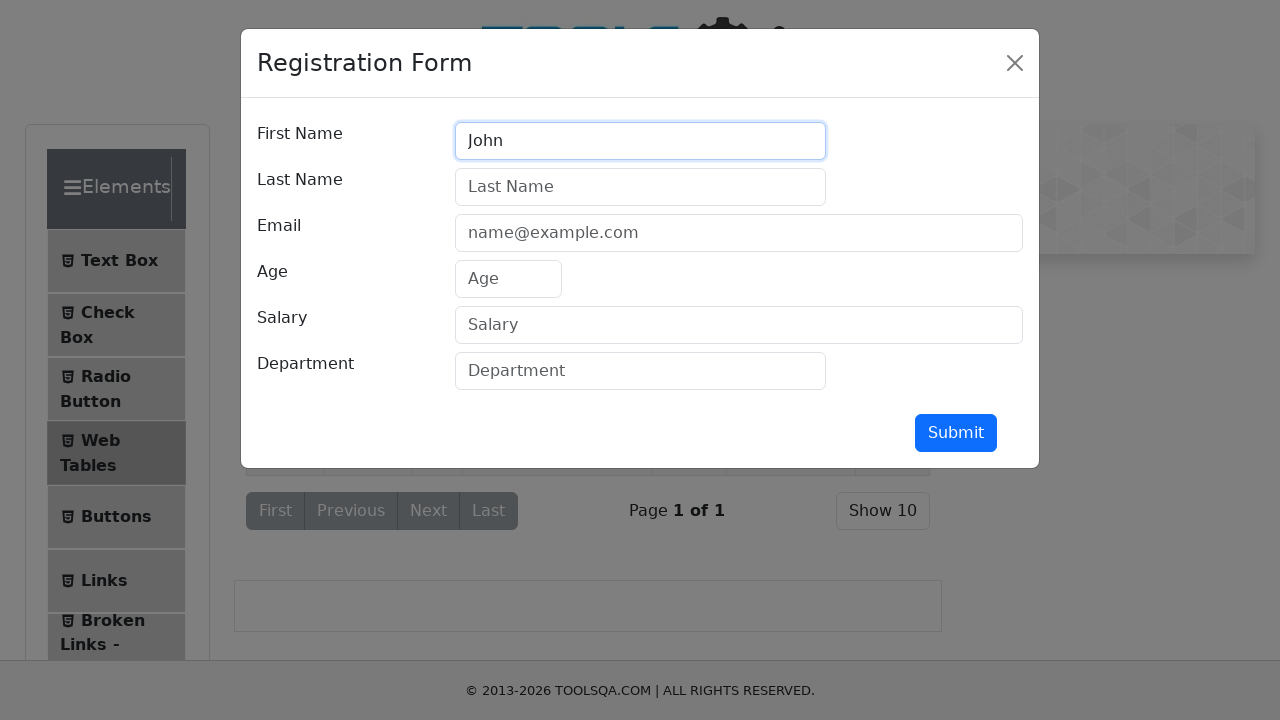

Filled last name field with 'Doe' on #lastName
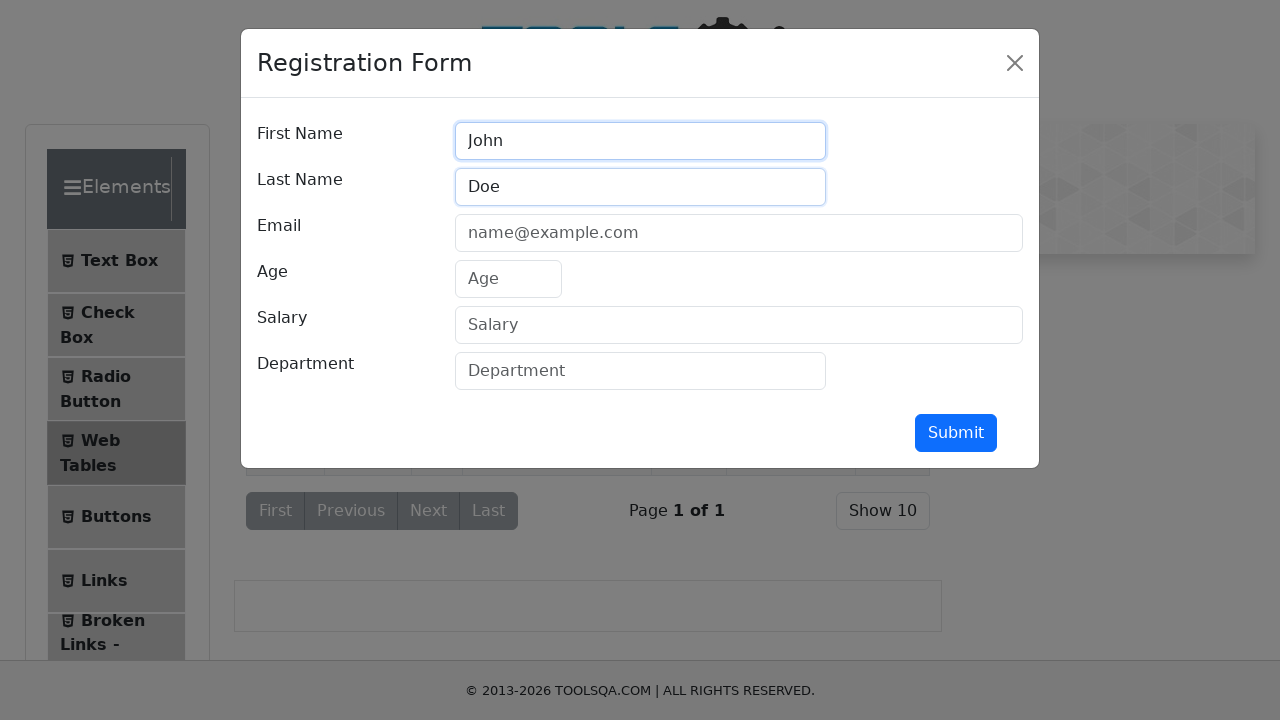

Filled email field with 'john@gmail.com' on #userEmail
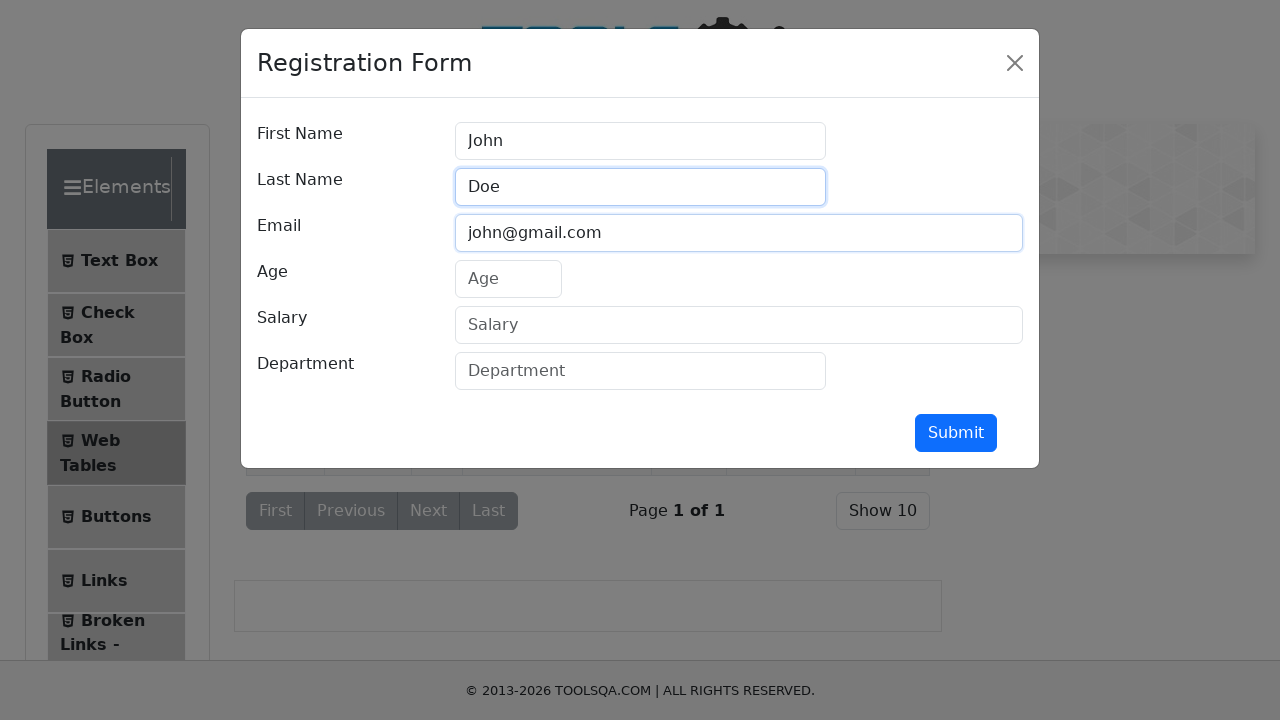

Filled age field with '38' on #age
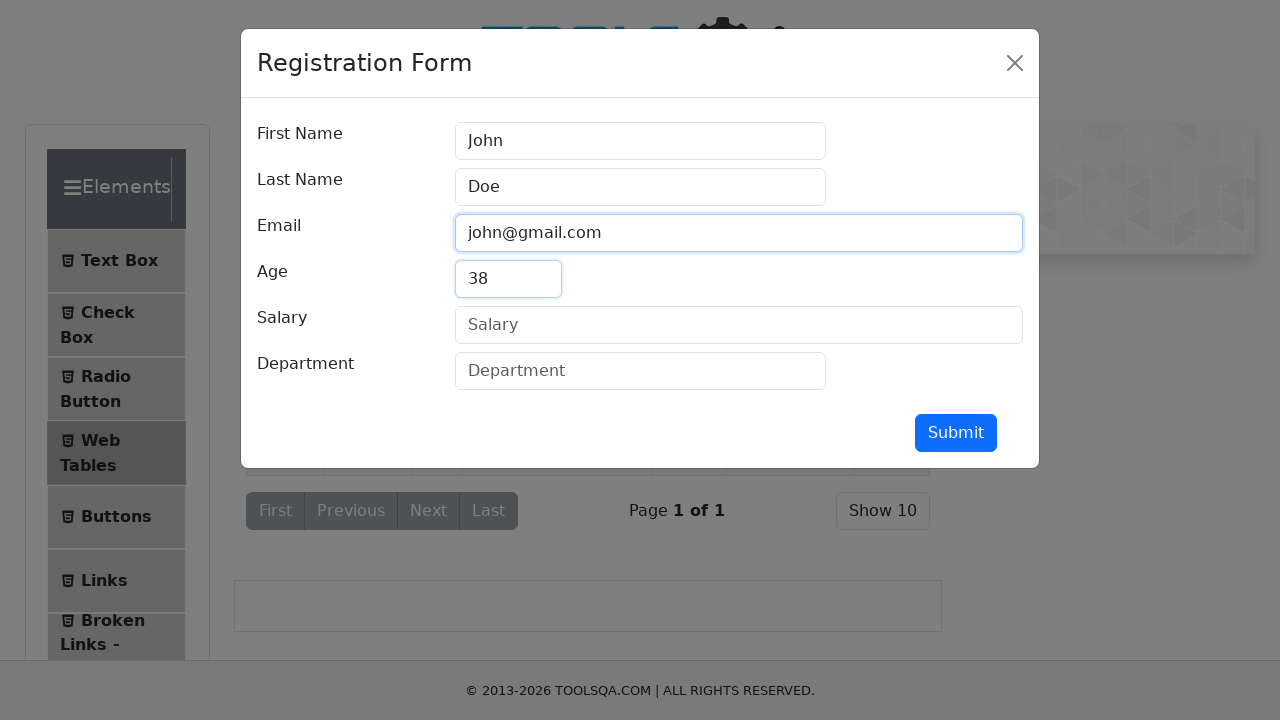

Filled salary field with '10000' on #salary
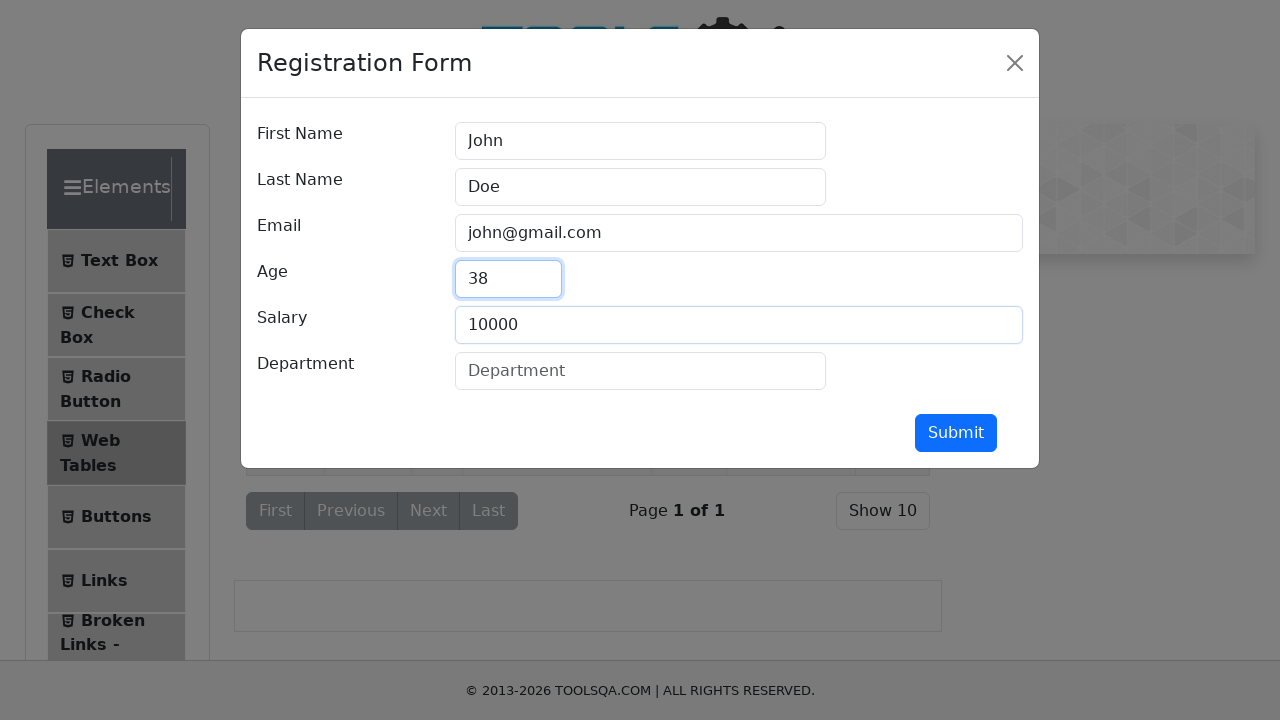

Filled department field with 'Development' on #department
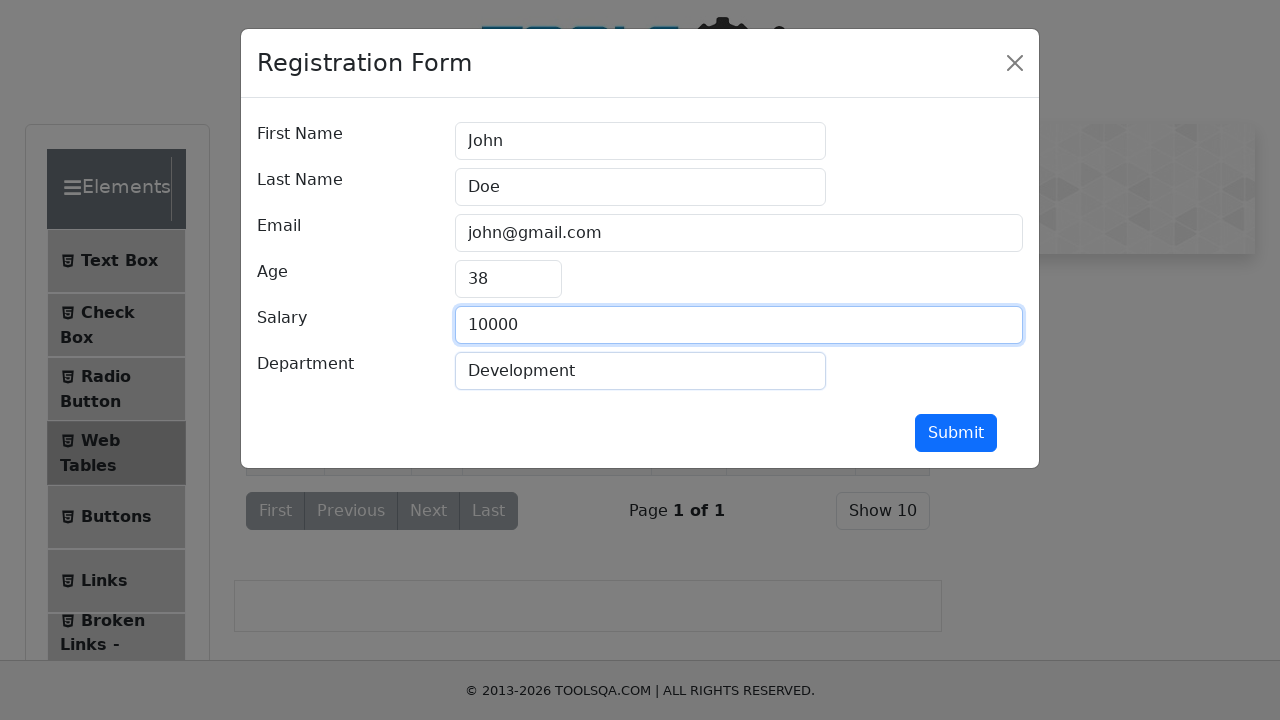

Clicked submit button to add new record to web table at (956, 433) on #submit
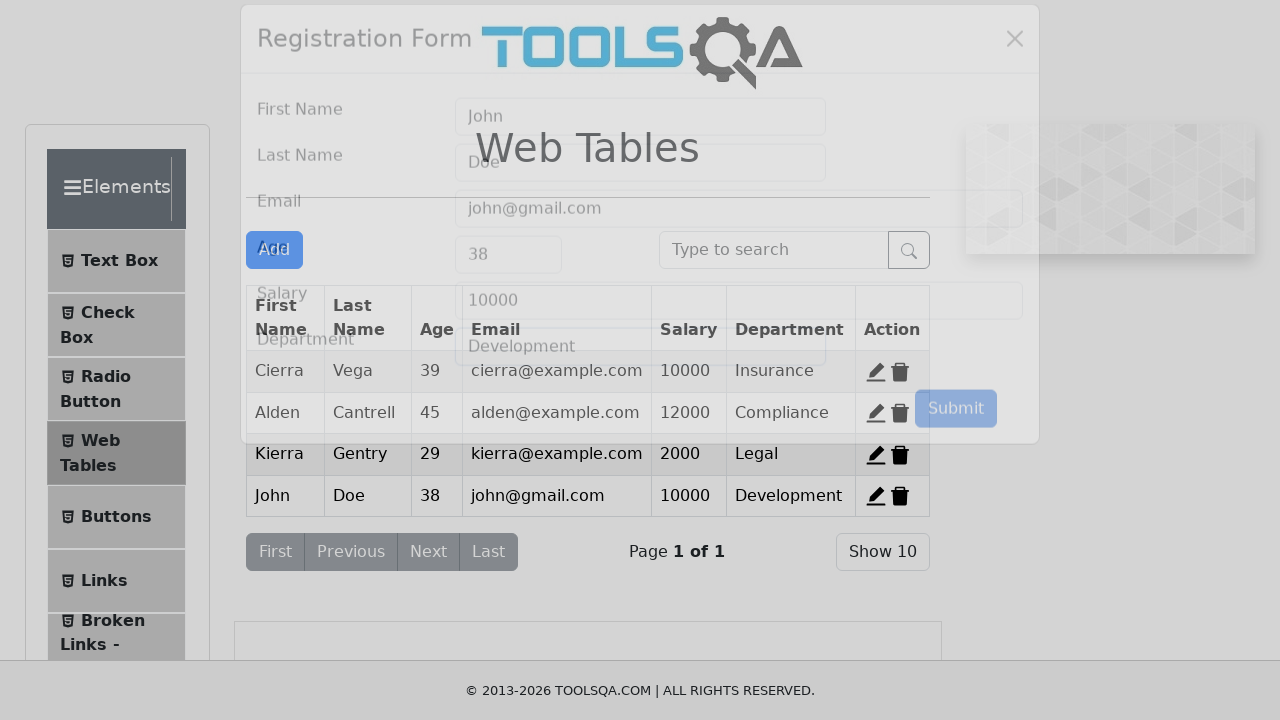

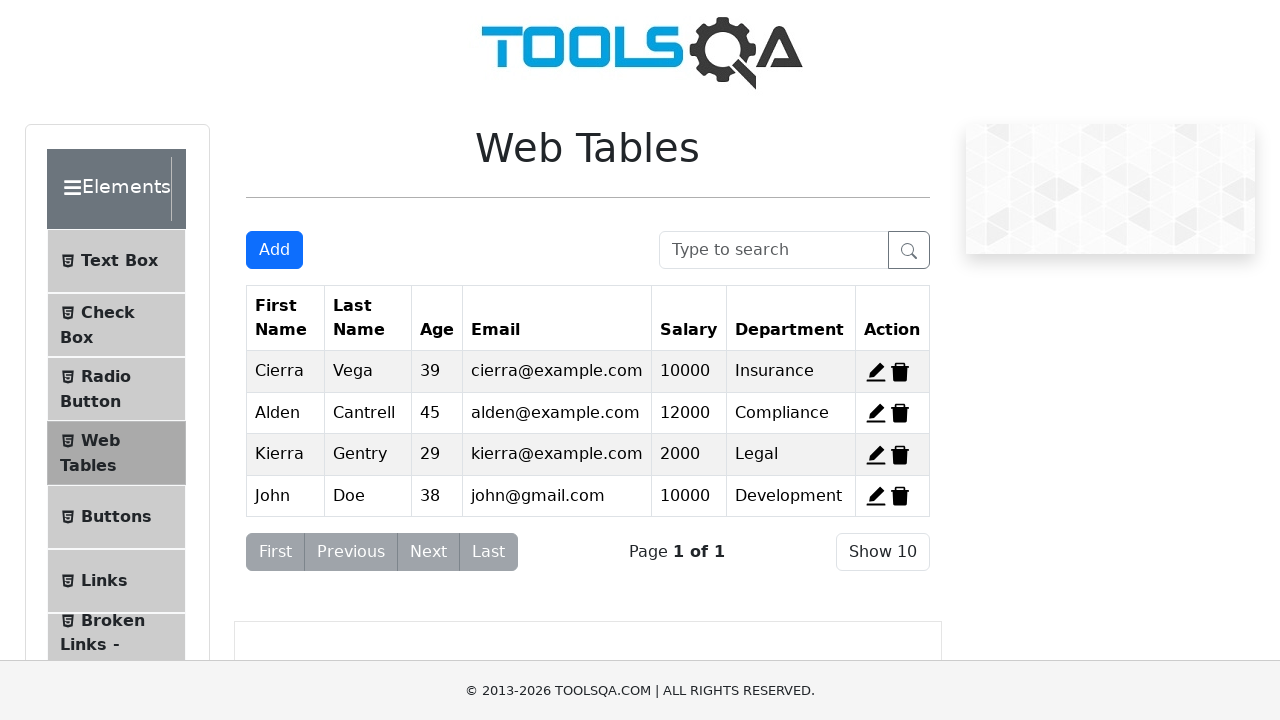